Tests A/B testing page by navigating to it and verifying the heading text contains "A/B Test"

Starting URL: https://the-internet.herokuapp.com/

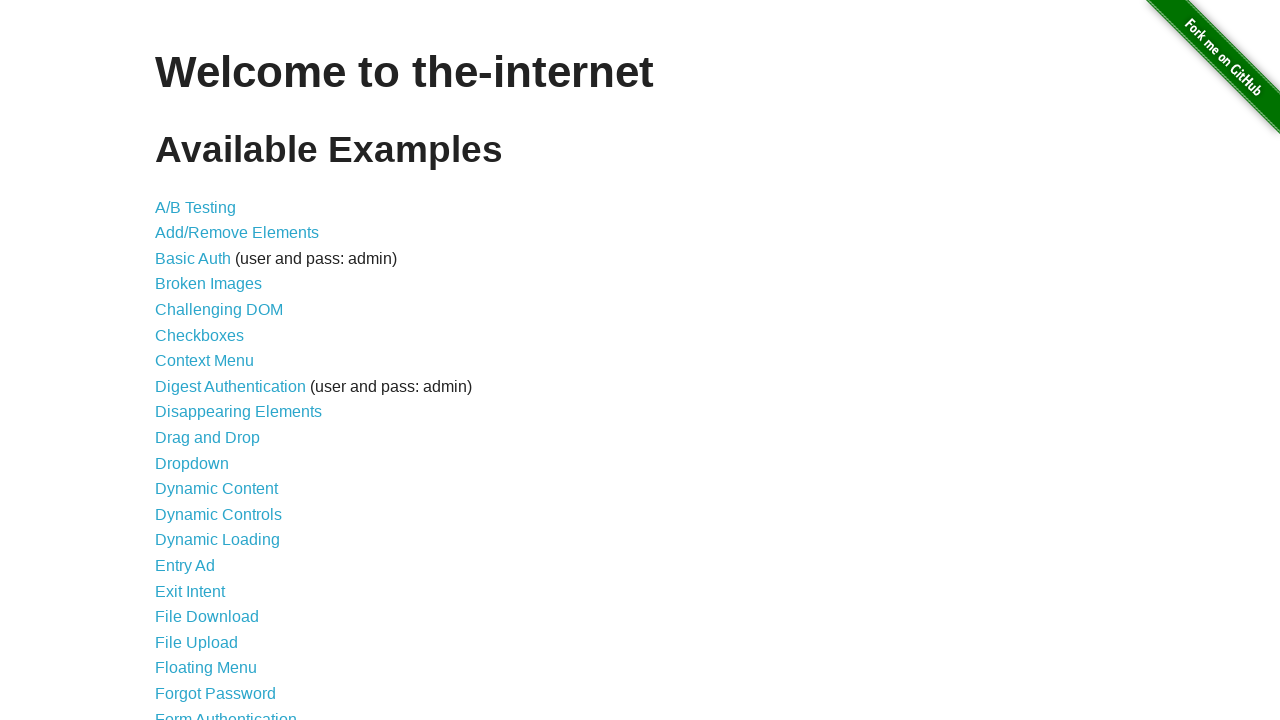

Clicked on A/B Testing link at (196, 207) on xpath=//a[text()='A/B Testing']
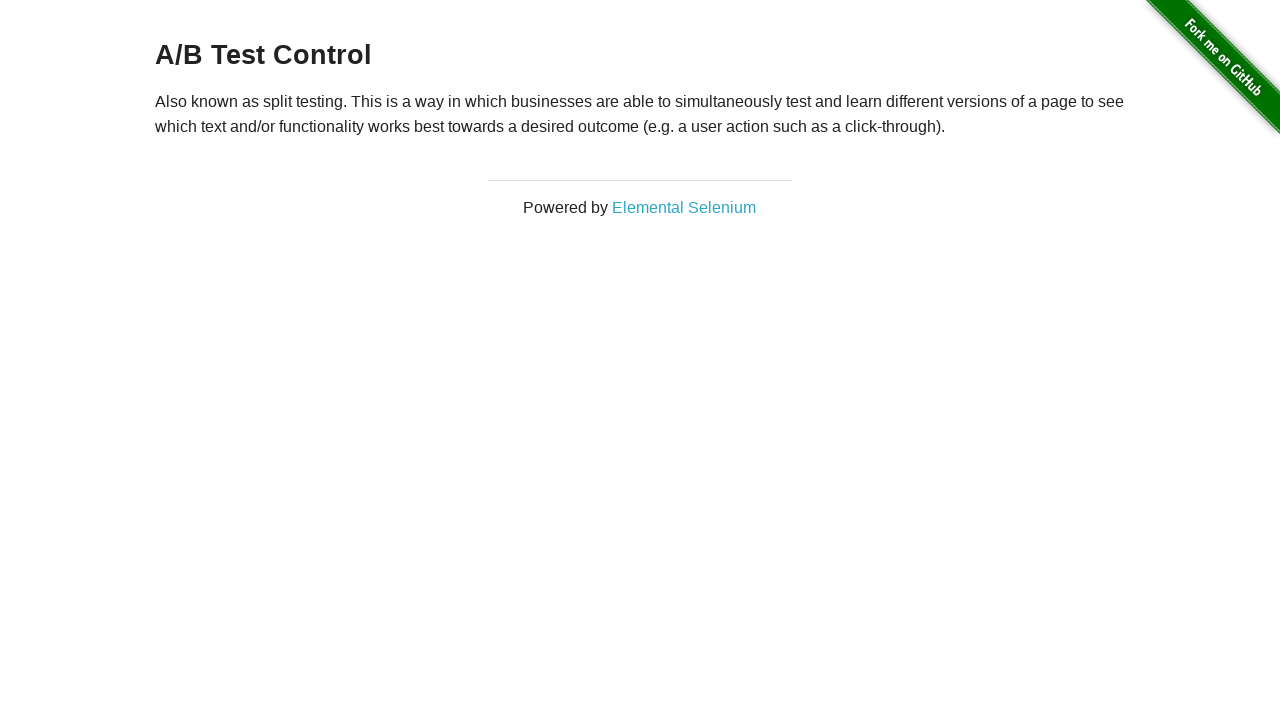

A/B Test heading loaded and verified
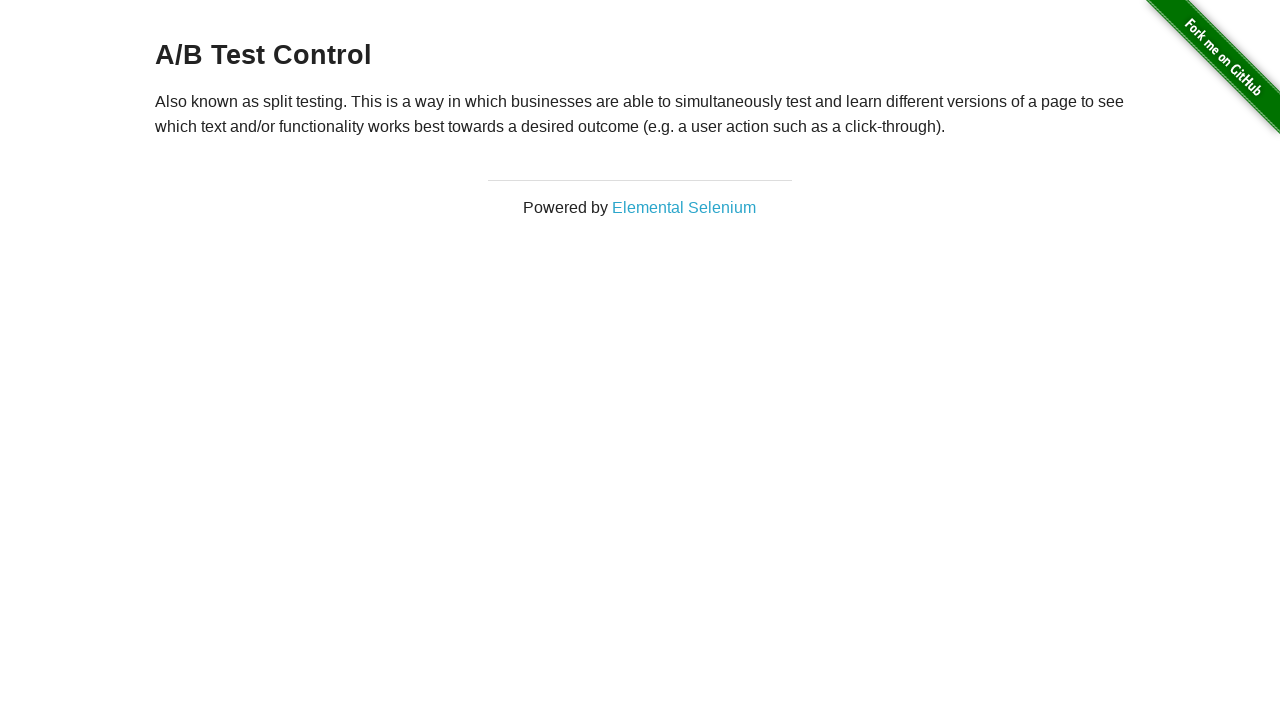

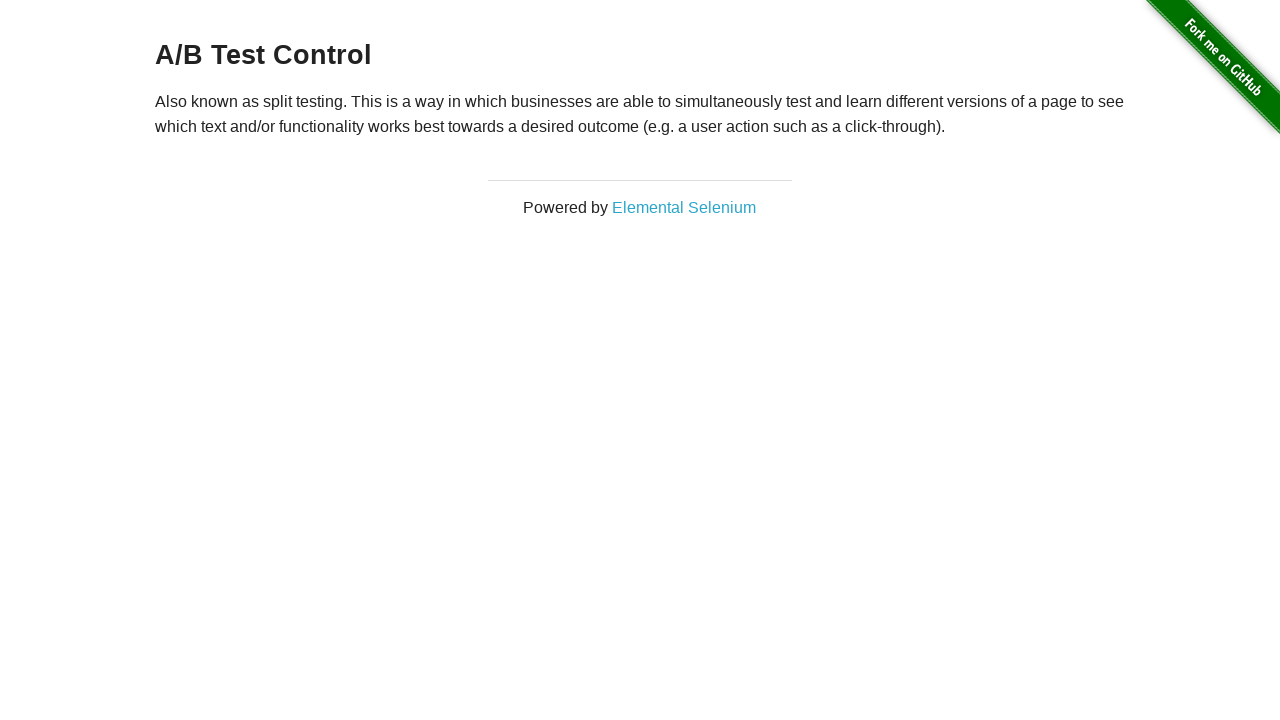